Tests browser back button navigation between filter views

Starting URL: https://demo.playwright.dev/todomvc

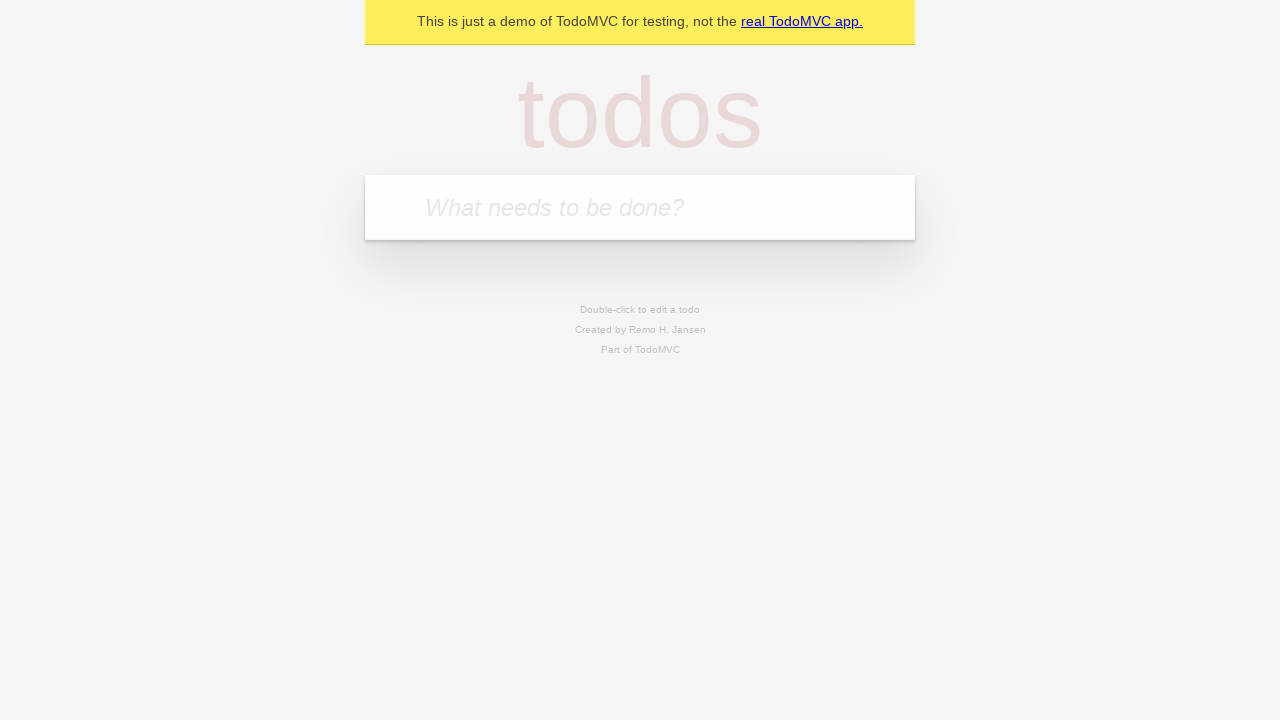

Filled first todo input with 'buy some cheese' on internal:attr=[placeholder="What needs to be done?"i]
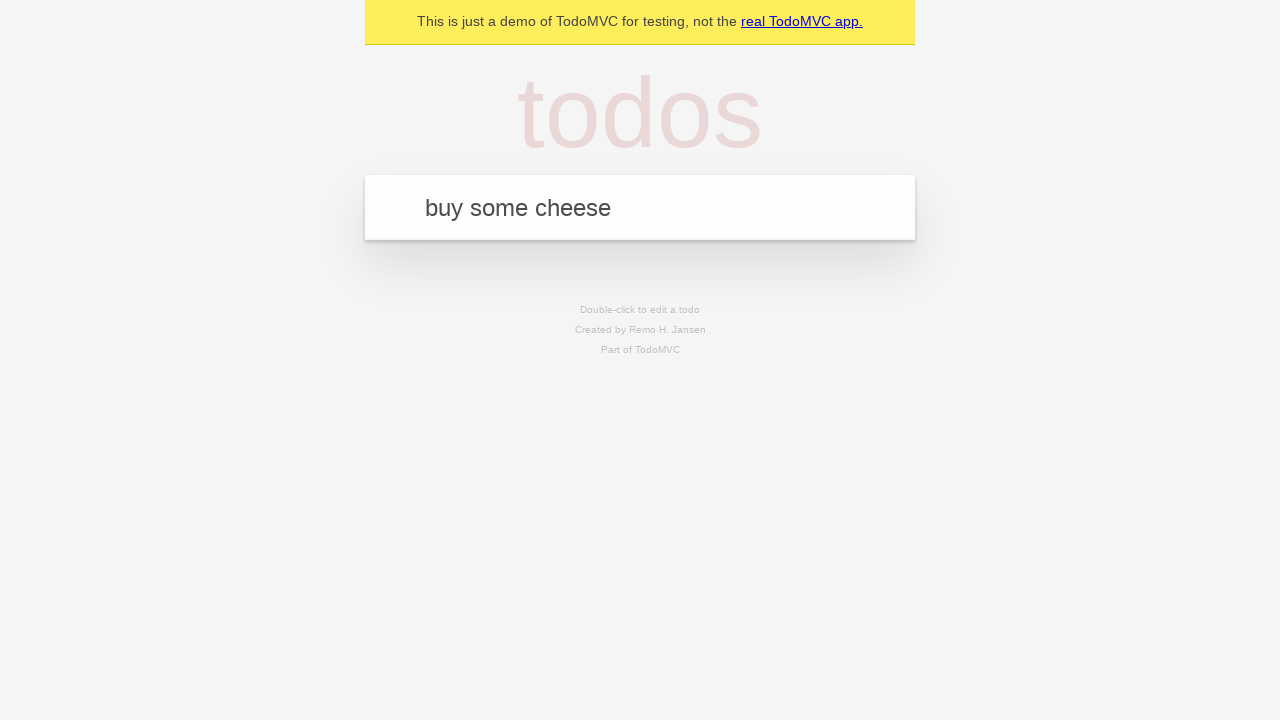

Pressed Enter to create first todo on internal:attr=[placeholder="What needs to be done?"i]
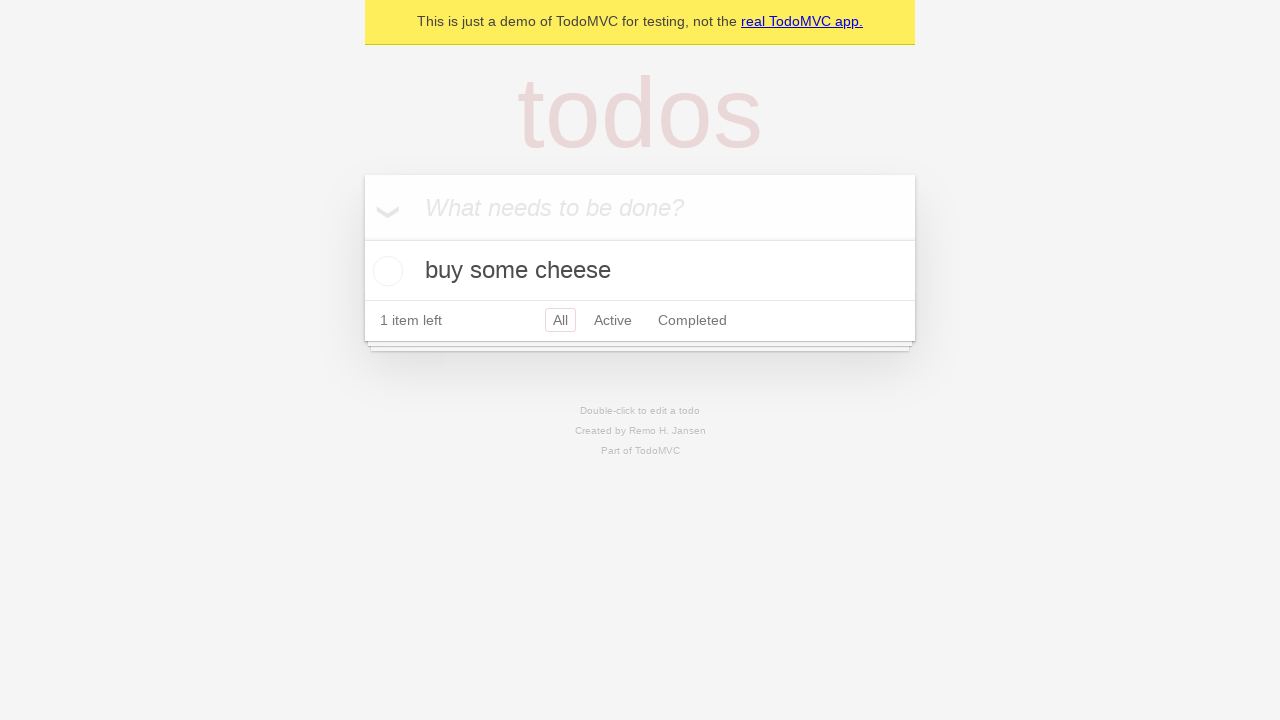

Filled second todo input with 'feed the cat' on internal:attr=[placeholder="What needs to be done?"i]
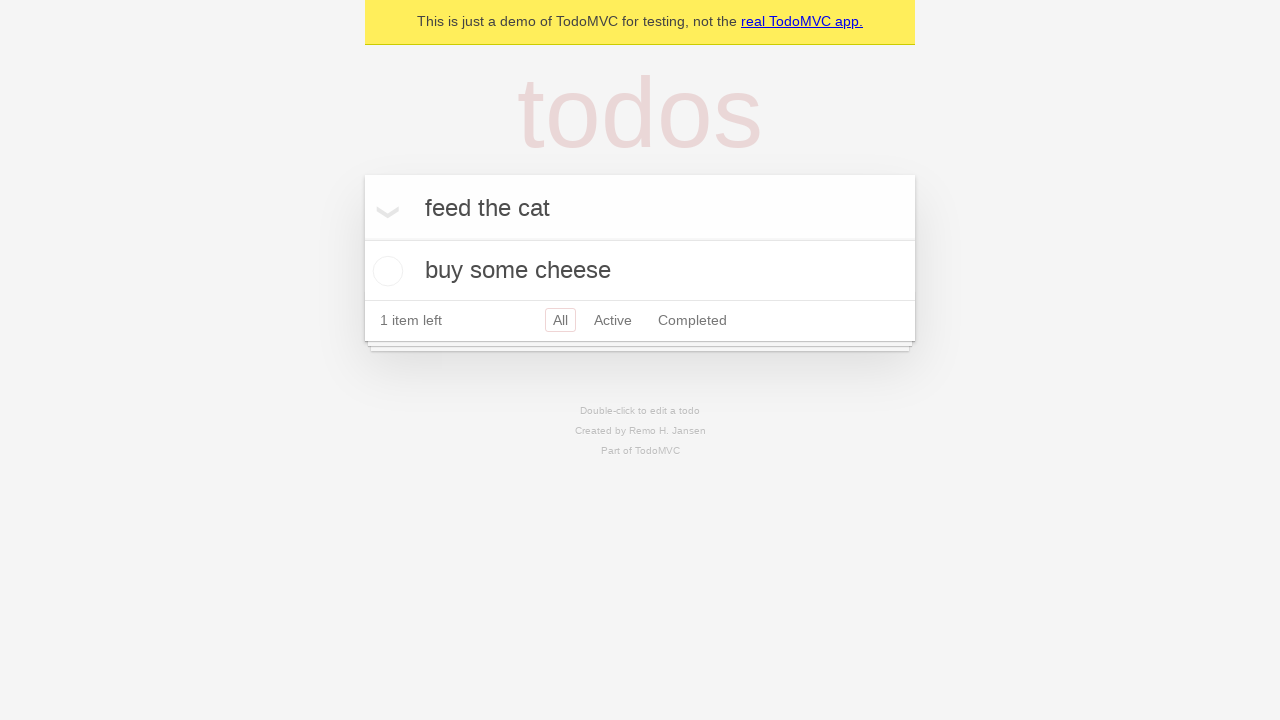

Pressed Enter to create second todo on internal:attr=[placeholder="What needs to be done?"i]
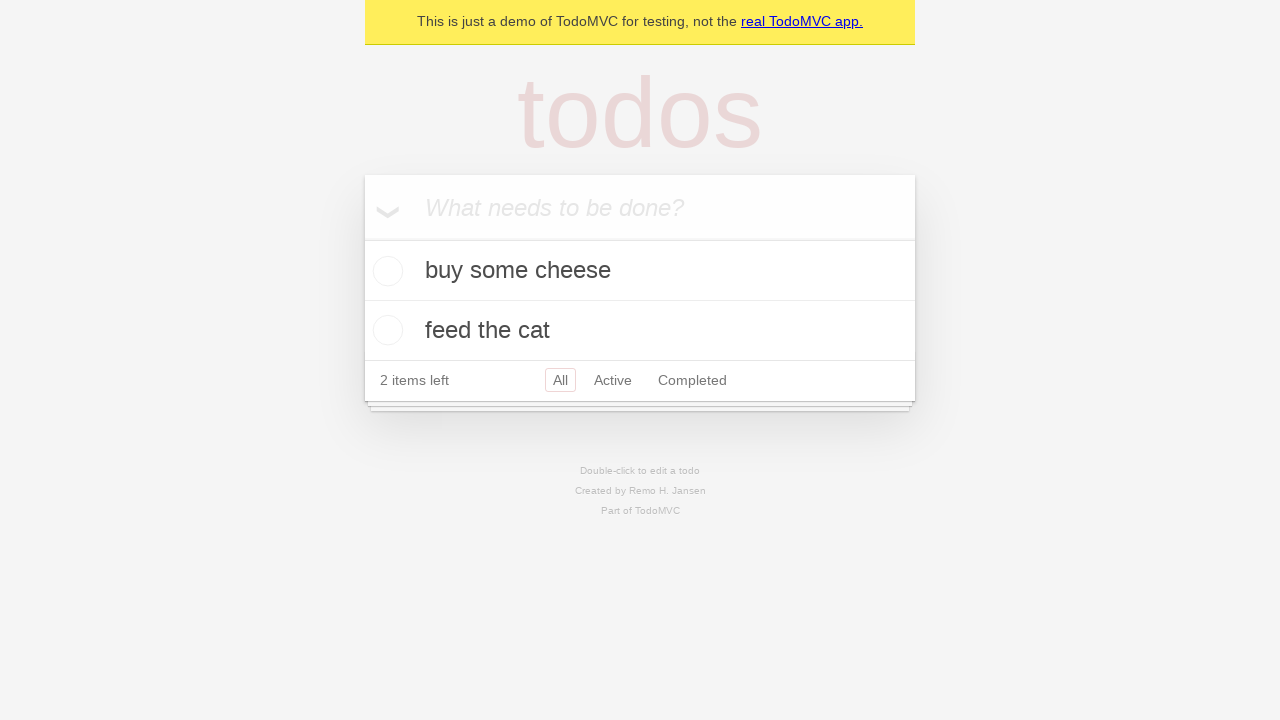

Filled third todo input with 'book a doctors appointment' on internal:attr=[placeholder="What needs to be done?"i]
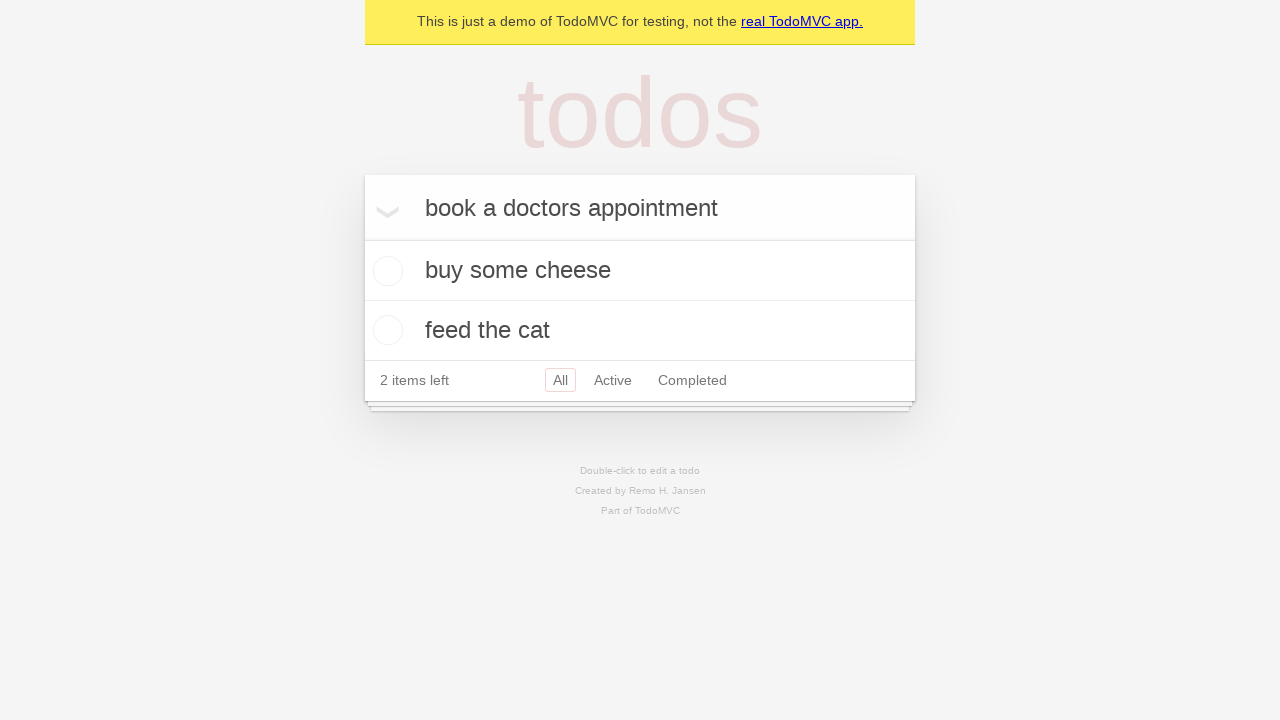

Pressed Enter to create third todo on internal:attr=[placeholder="What needs to be done?"i]
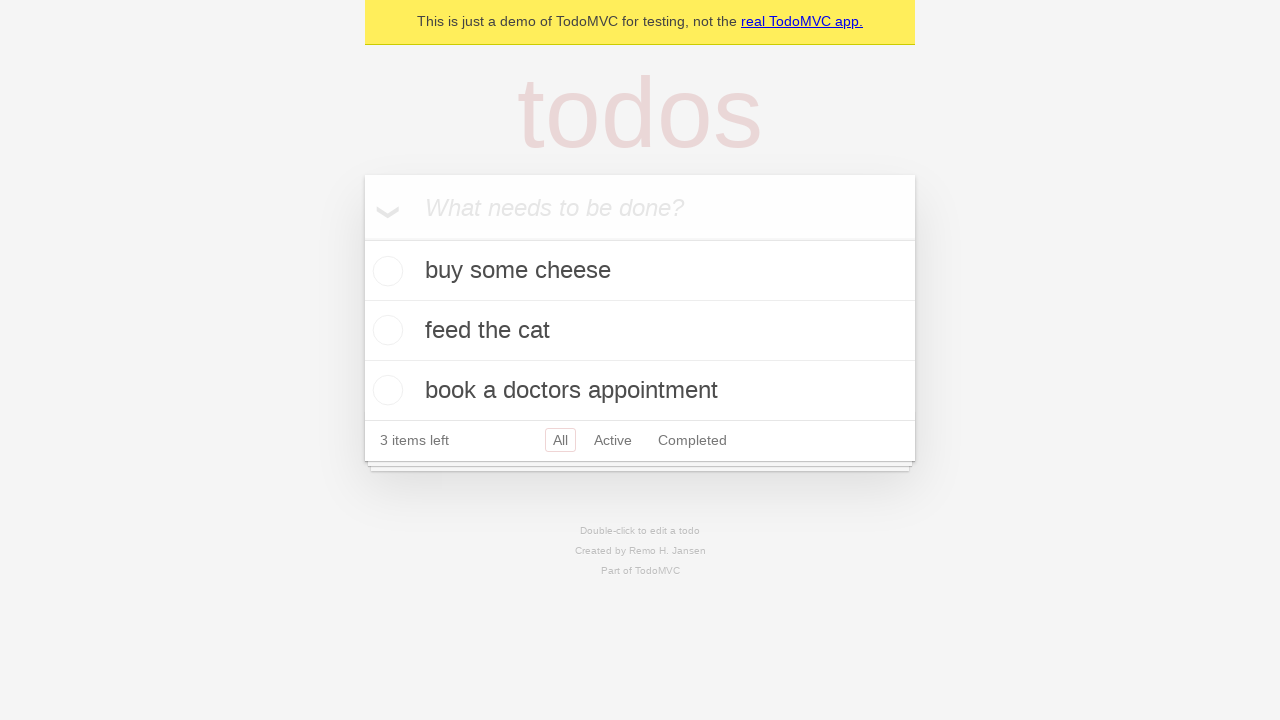

Waited for all 3 todos to be created
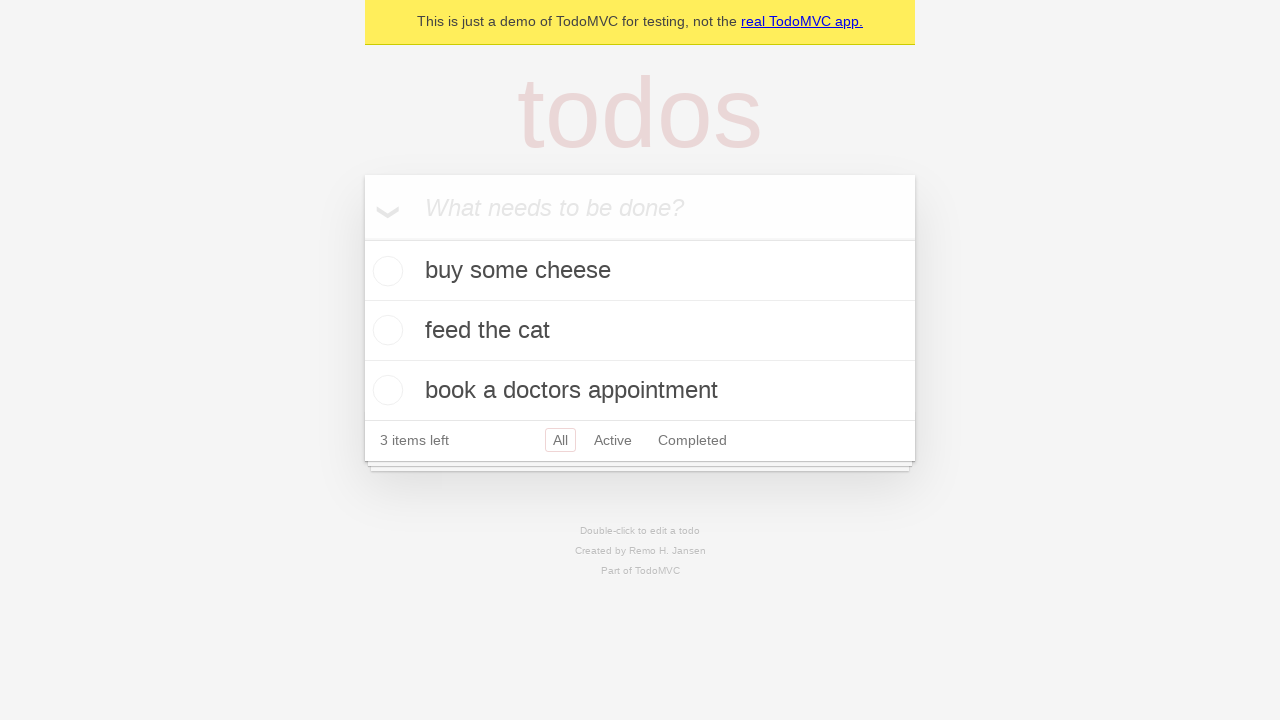

Checked the second todo item as completed at (385, 330) on internal:testid=[data-testid="todo-item"s] >> nth=1 >> internal:role=checkbox
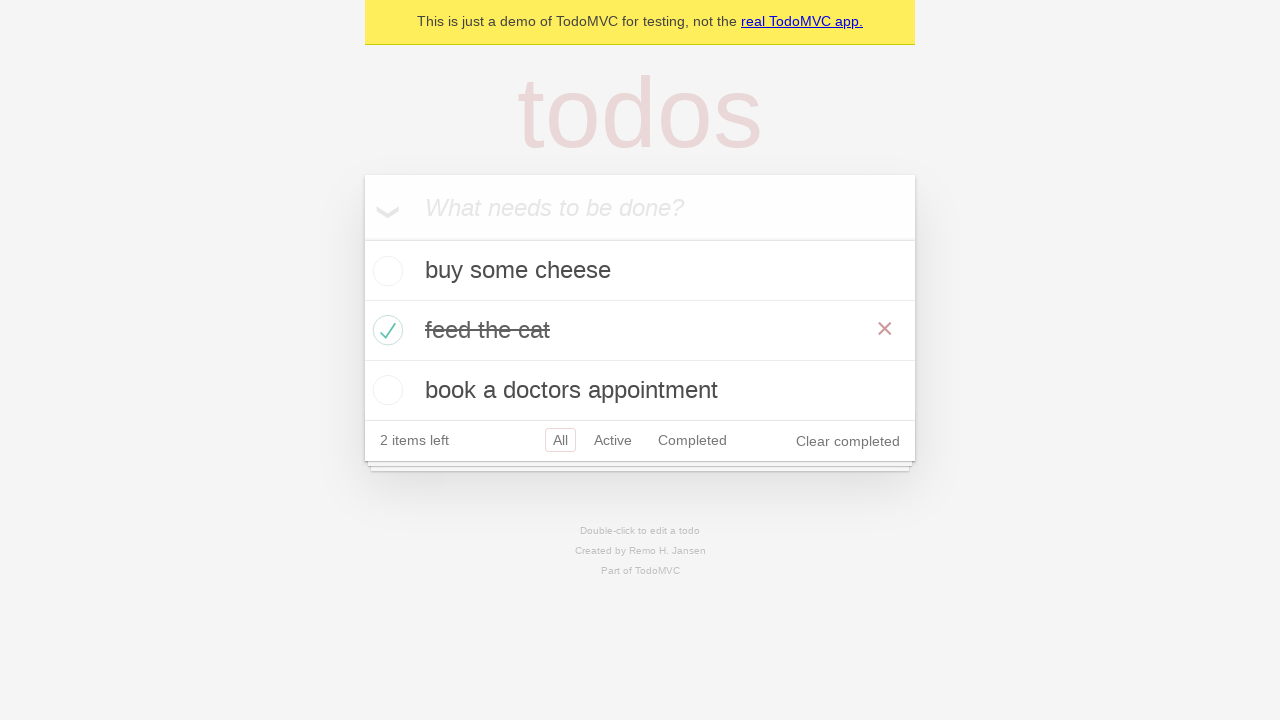

Clicked 'All' filter to show all todos at (560, 440) on internal:role=link[name="All"i]
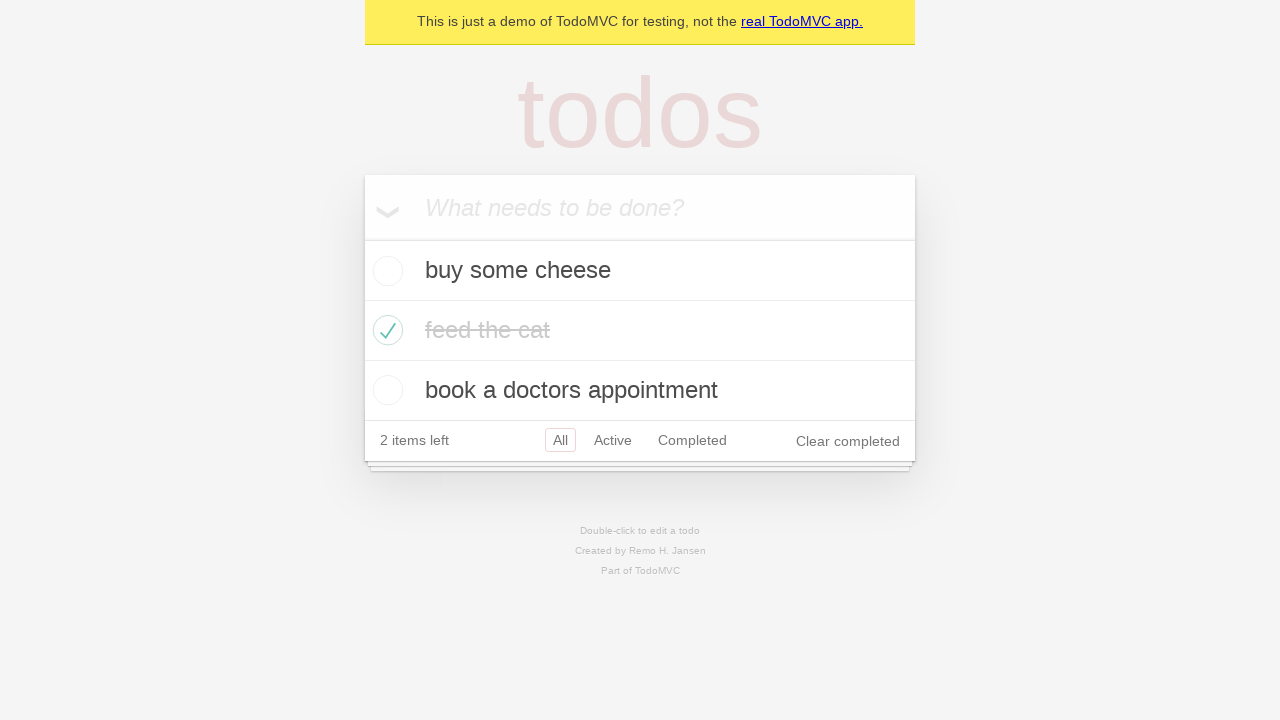

Clicked 'Active' filter to show only active todos at (613, 440) on internal:role=link[name="Active"i]
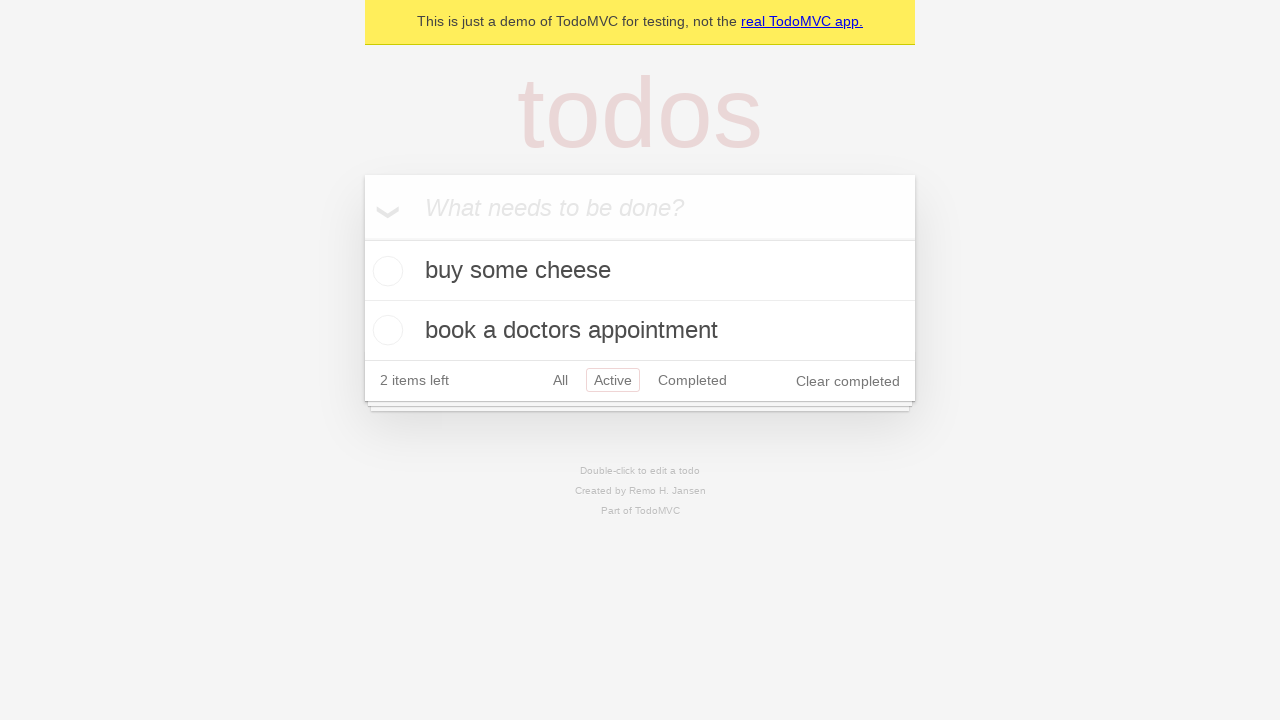

Clicked 'Completed' filter to show only completed todos at (692, 380) on internal:role=link[name="Completed"i]
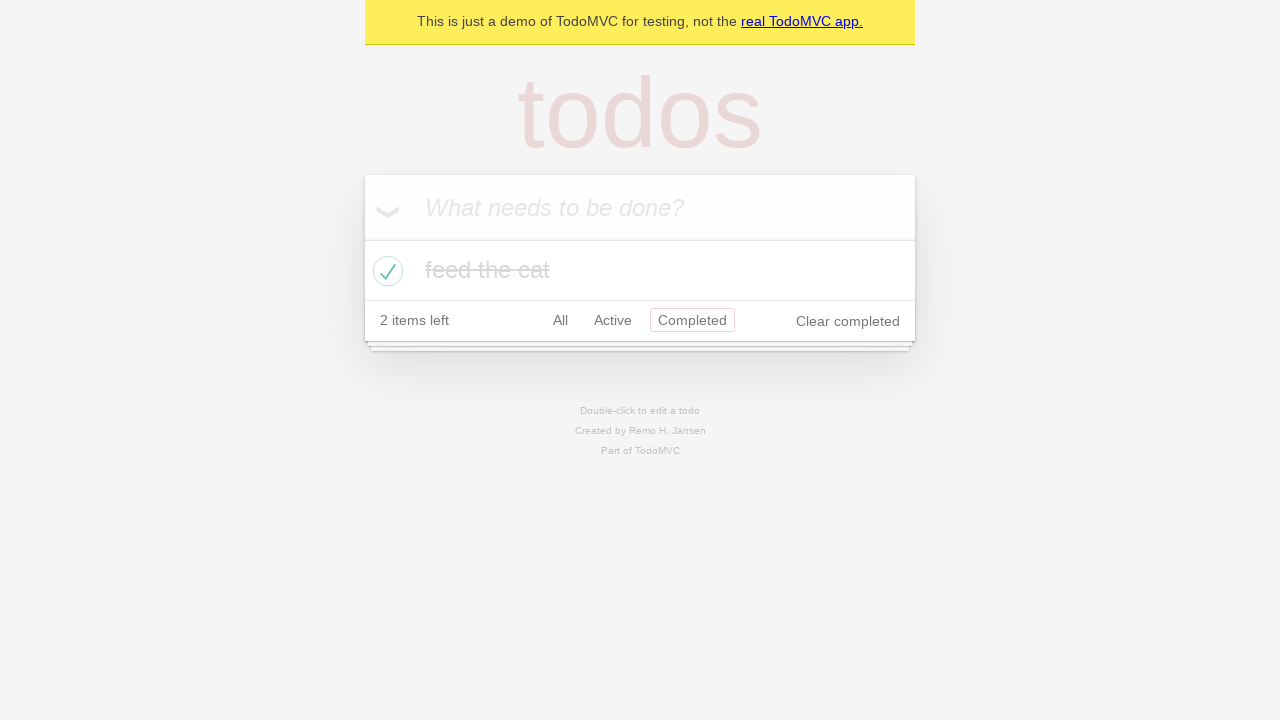

Clicked browser back button to navigate from Completed to Active filter
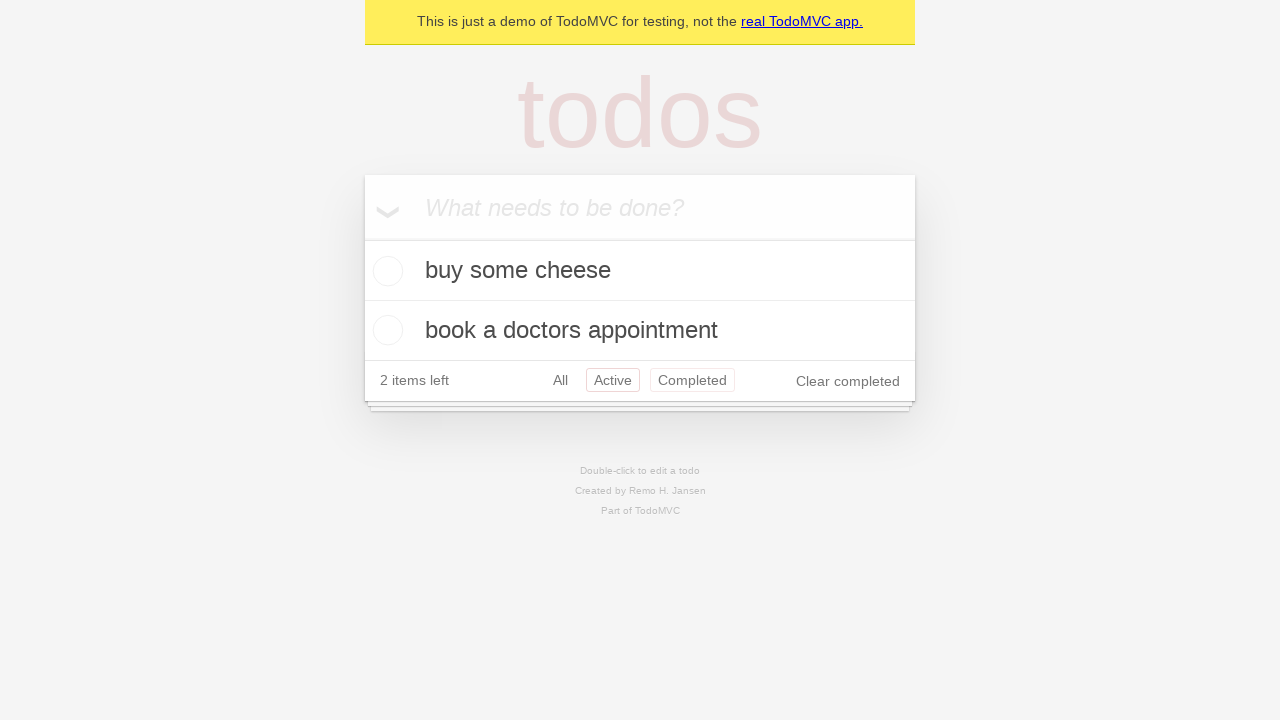

Clicked browser back button to navigate from Active to All filter
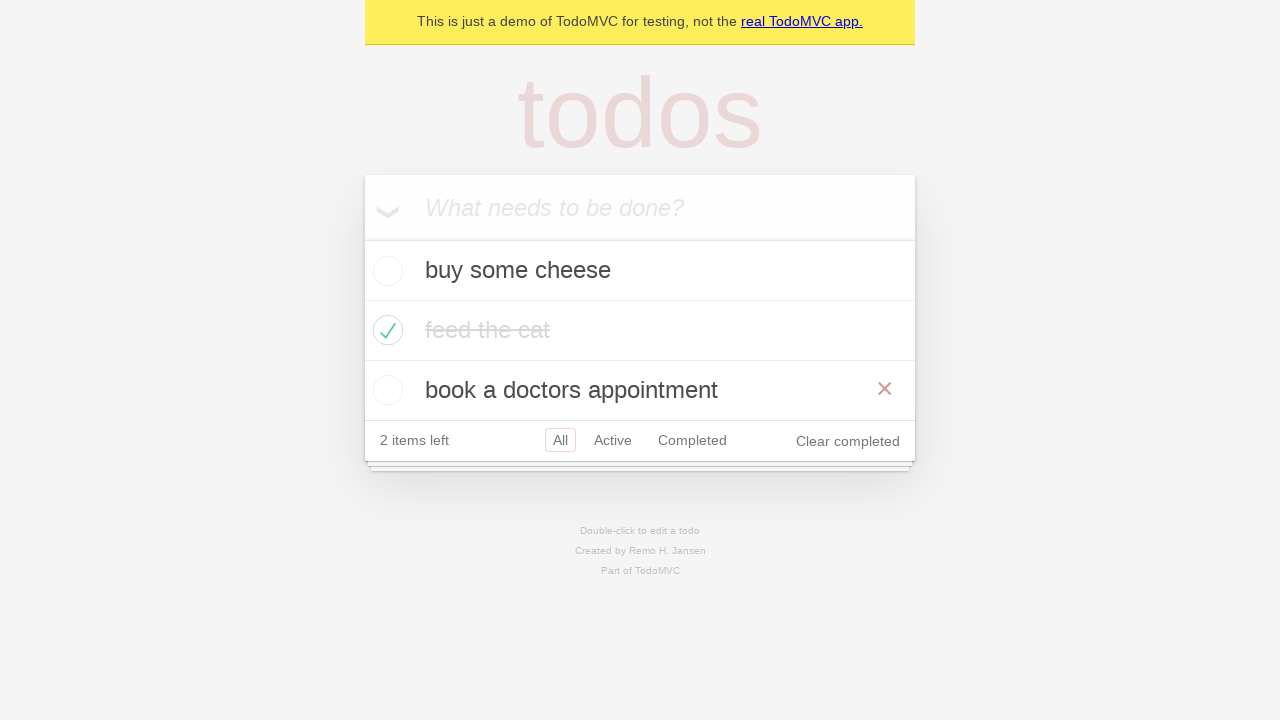

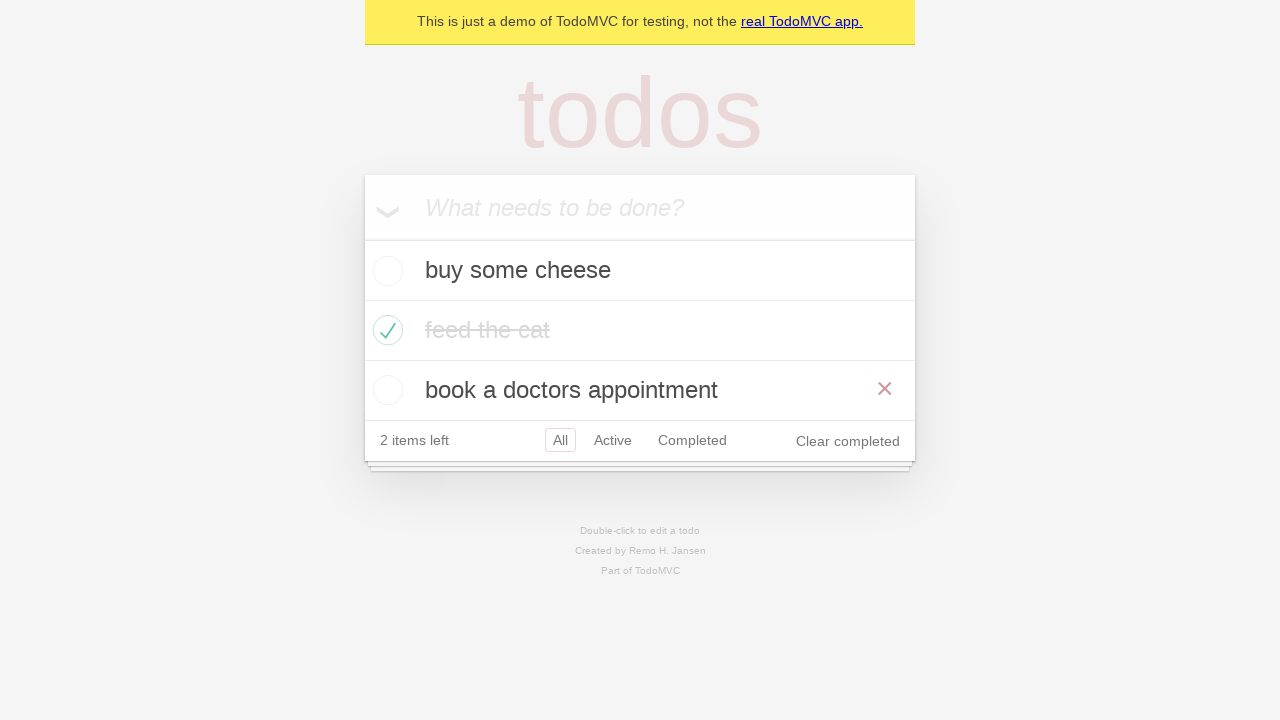